Navigates to the Zerodha Kite trading platform landing page and maximizes the browser window to verify the page loads.

Starting URL: https://kite.zerodha.com/

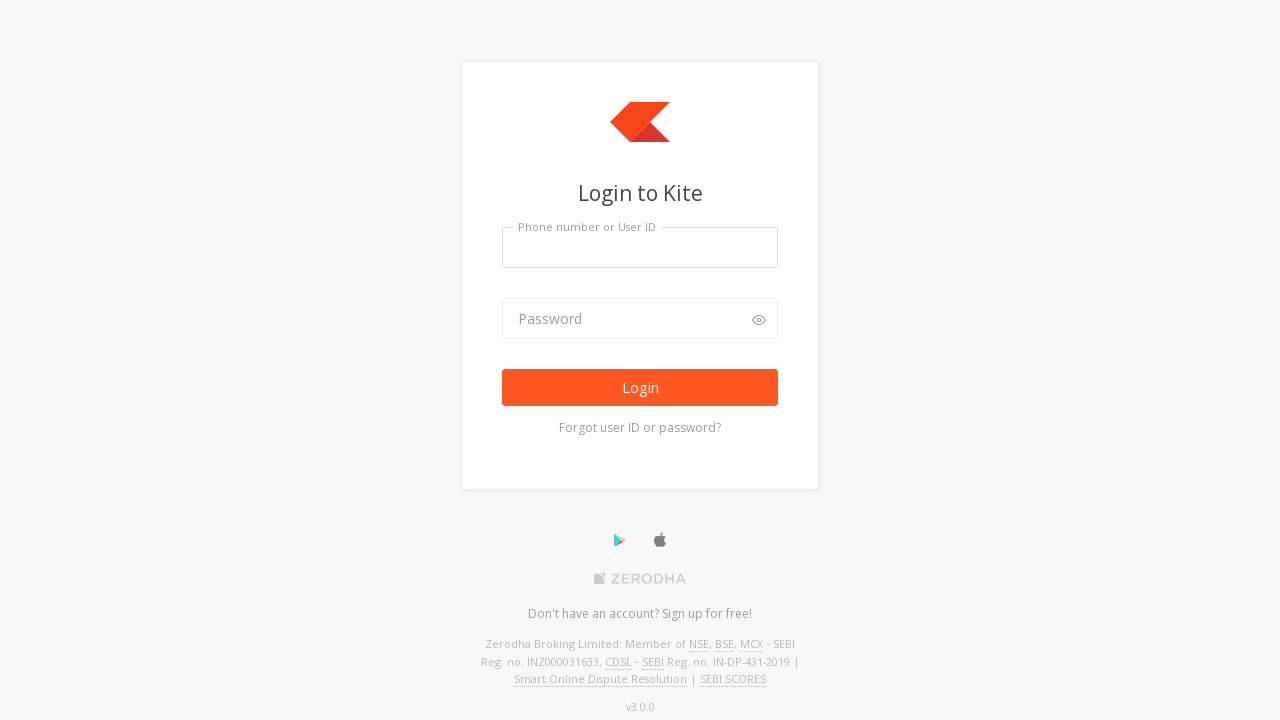

Navigated to Zerodha Kite trading platform landing page
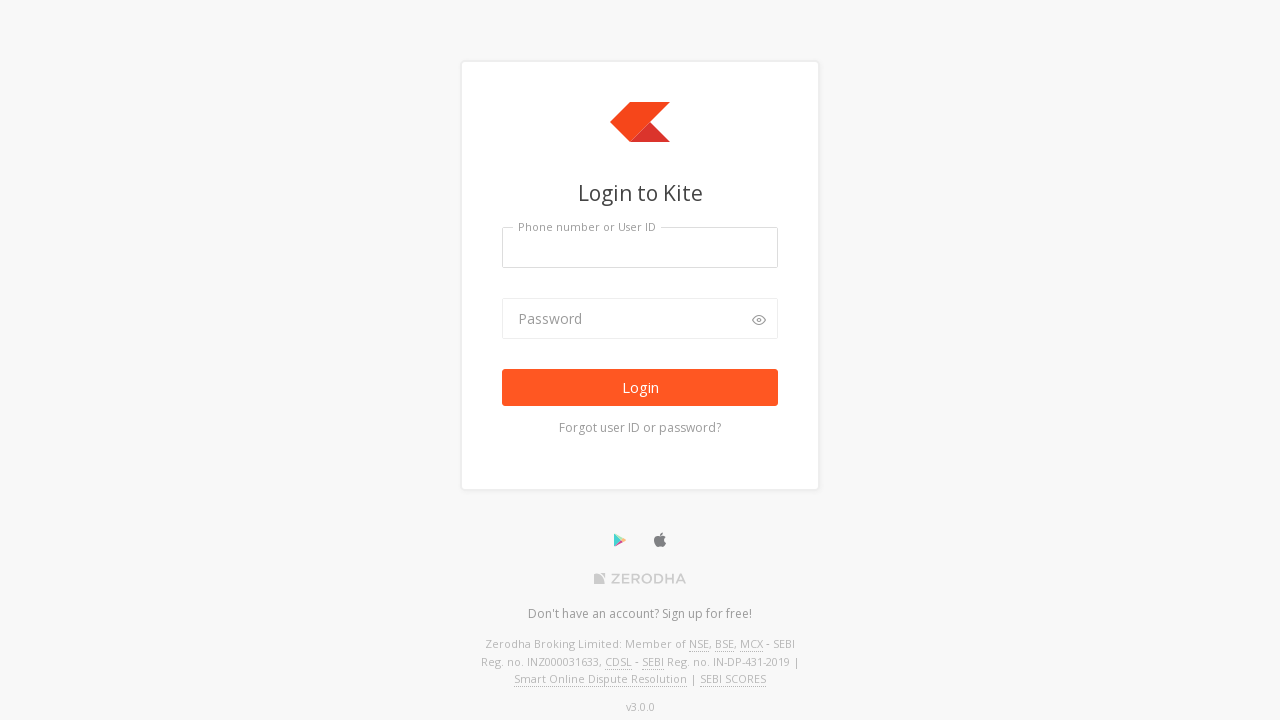

Maximized browser window to 1920x1080
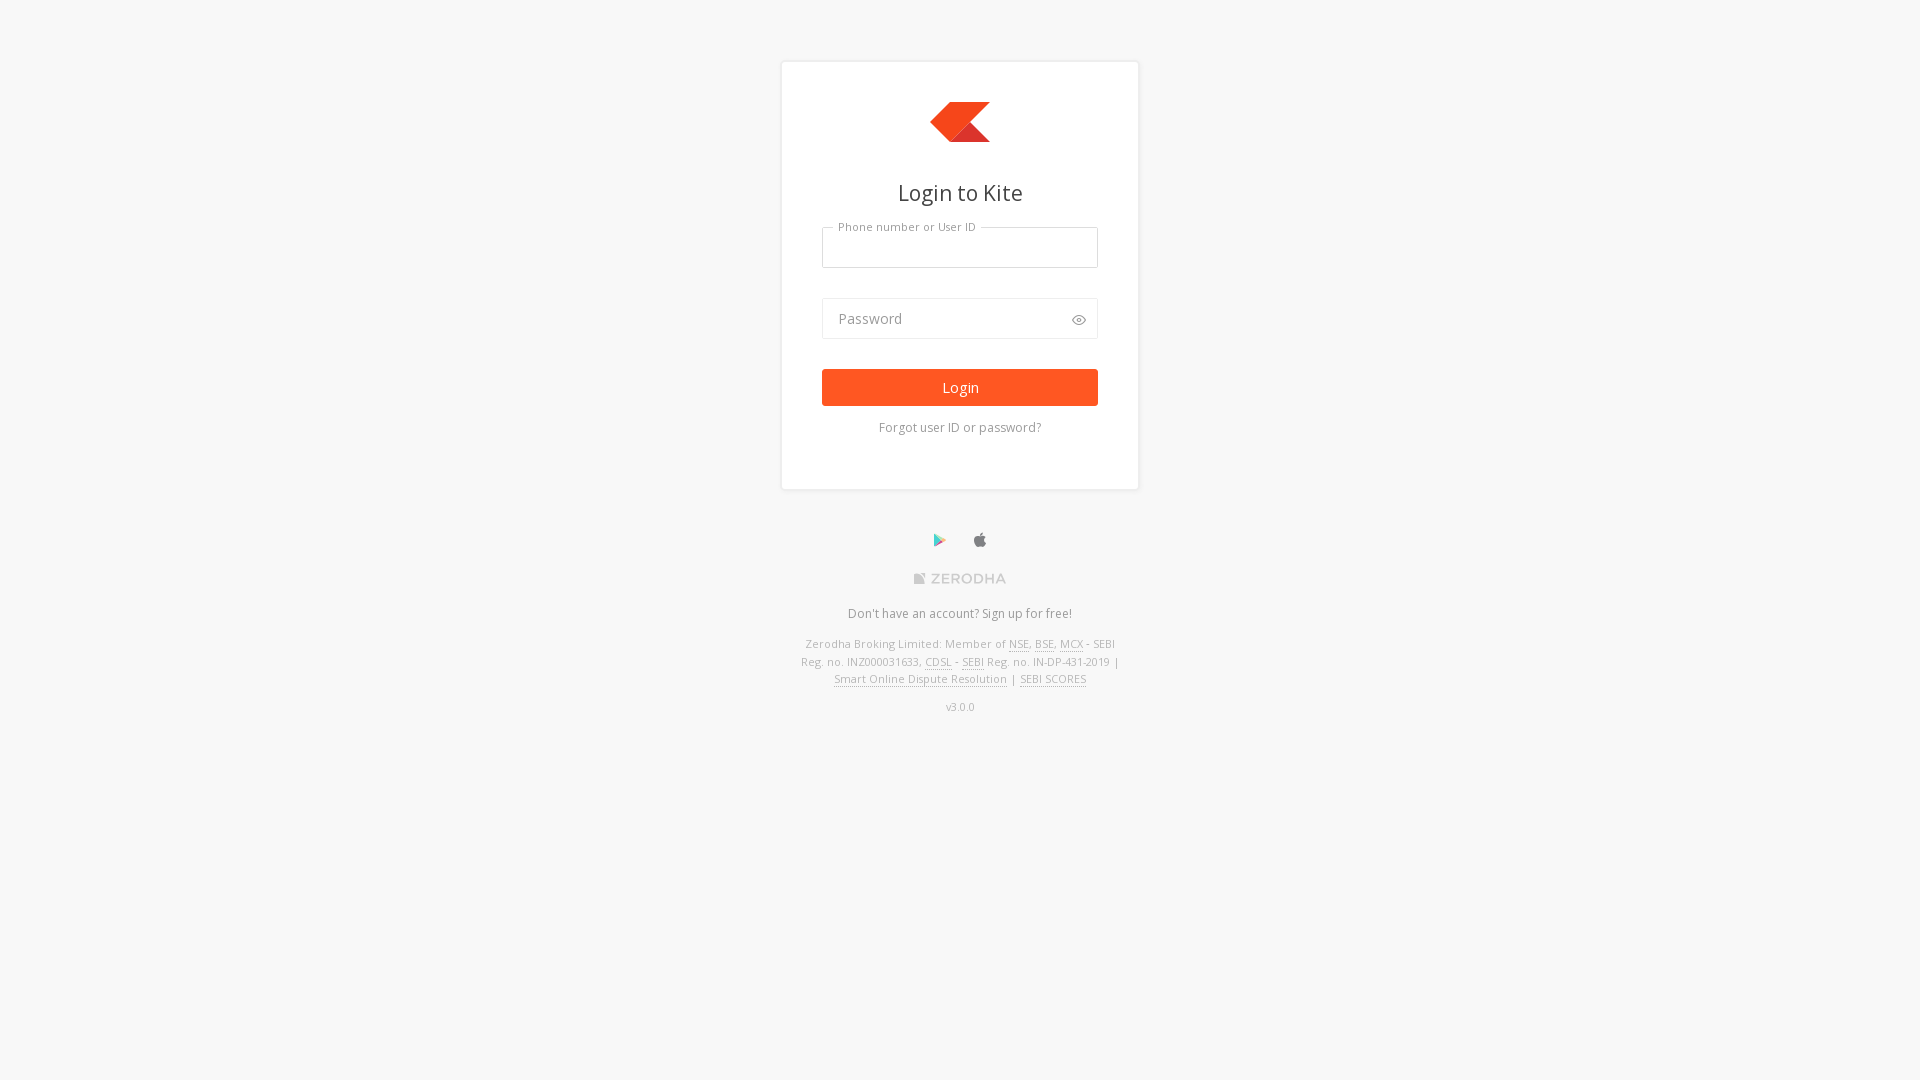

Zerodha Kite landing page fully loaded
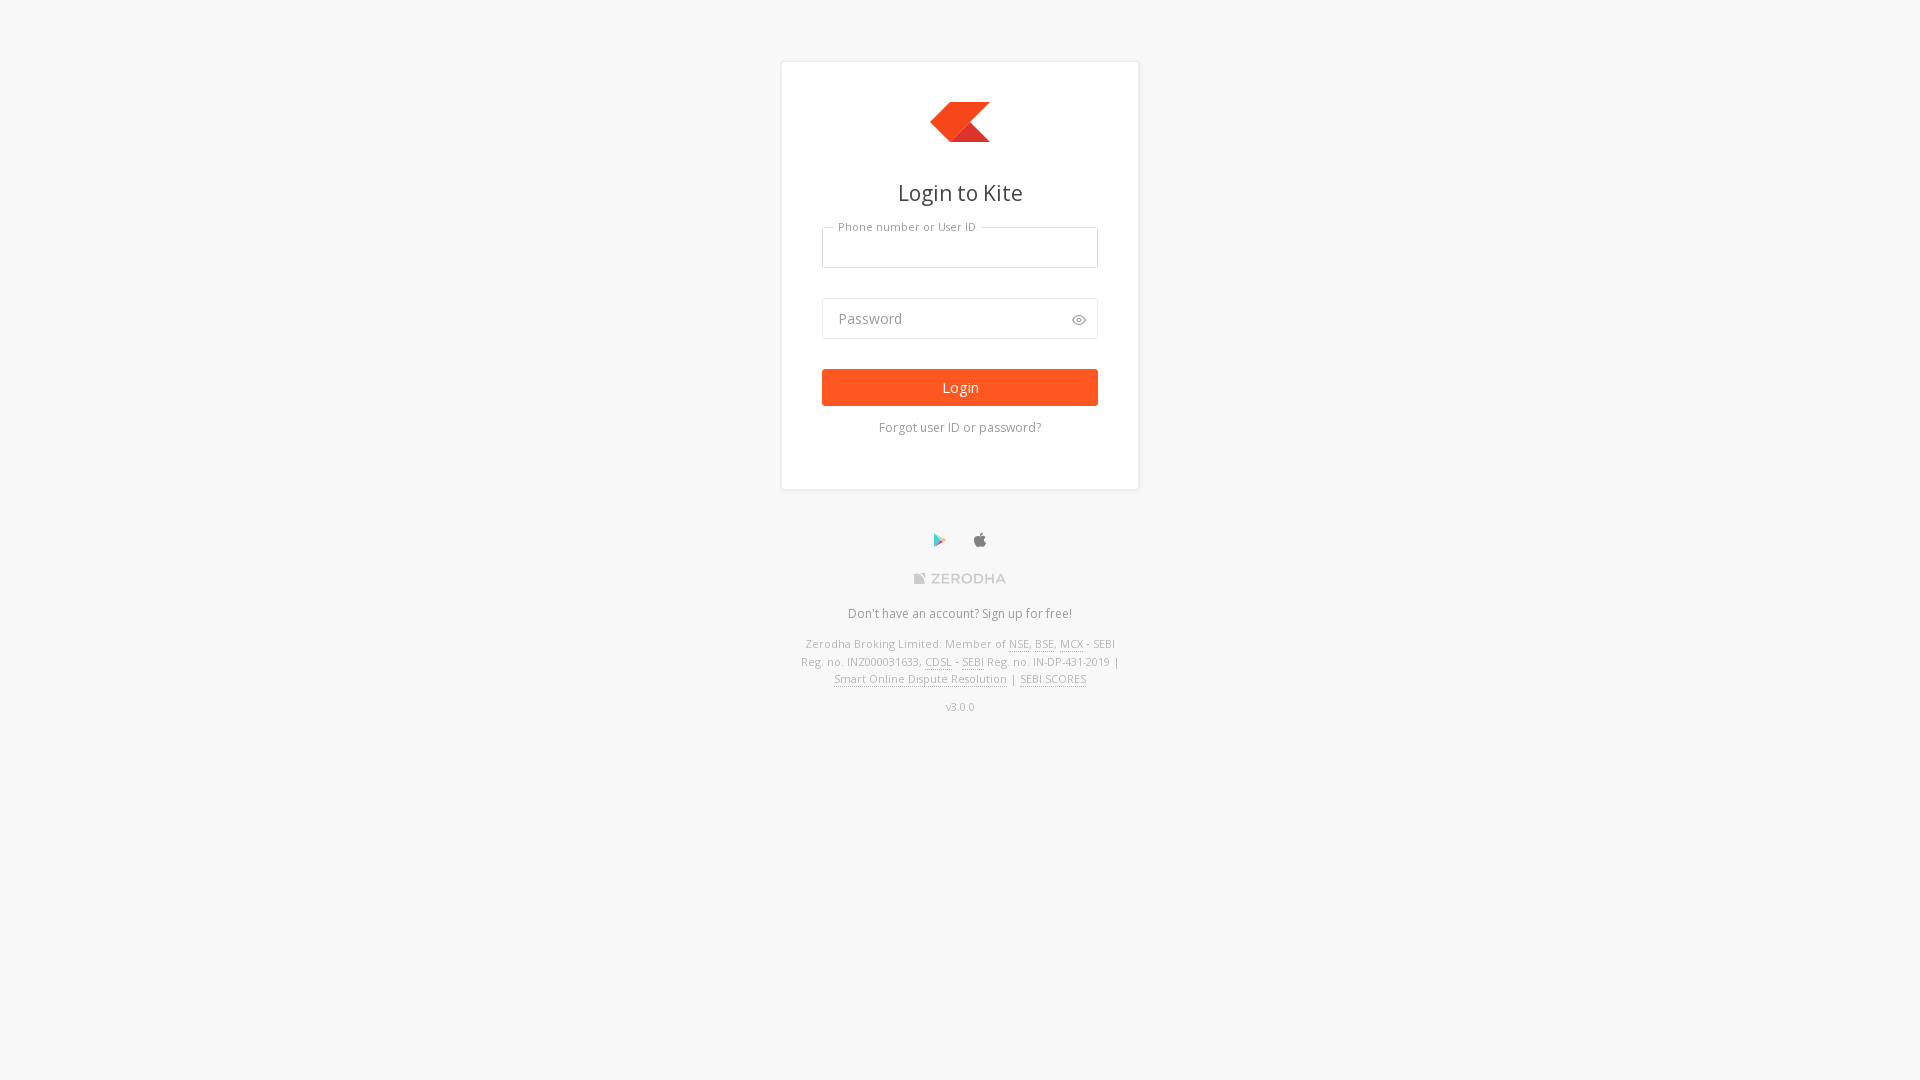

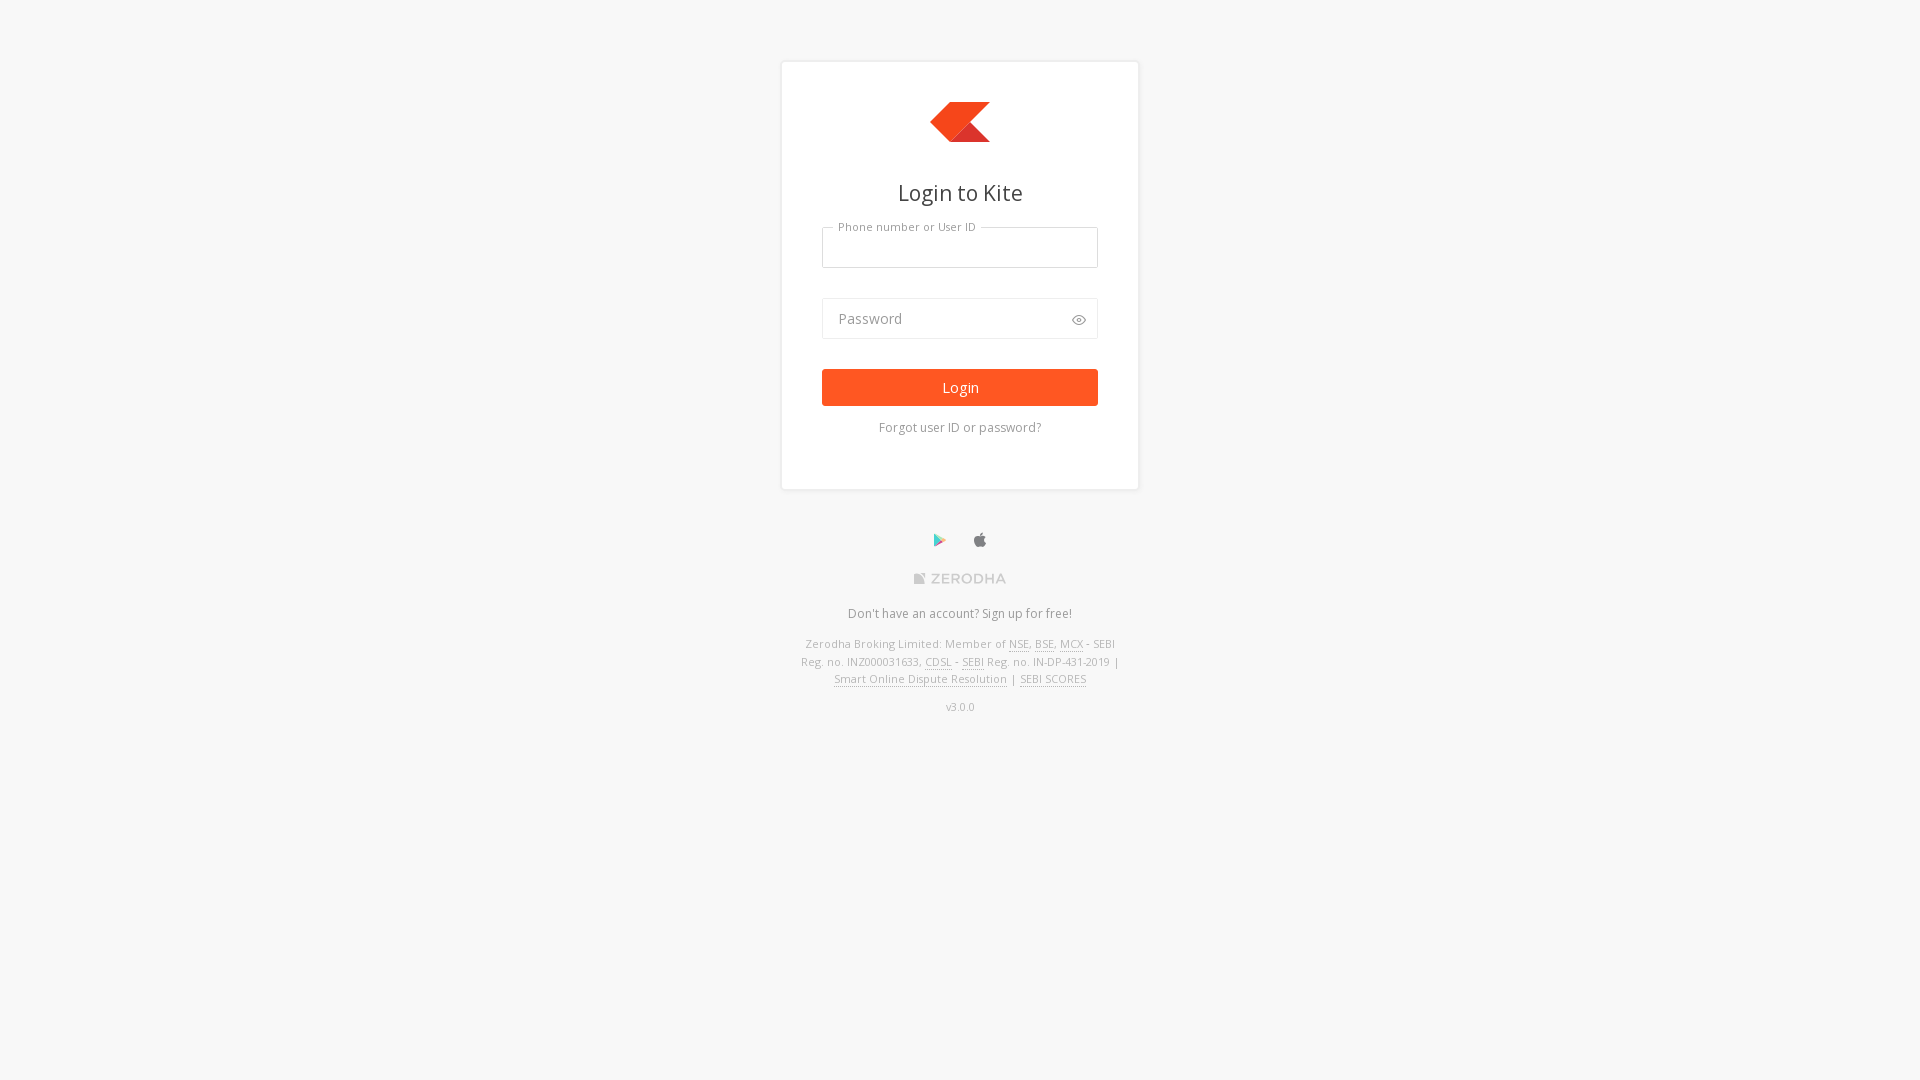